Tests a practice form by checking a checkbox, selecting a radio button, choosing a dropdown option, filling a password field, submitting the form, then navigating to Shop page and adding a Nokia Edge product to cart.

Starting URL: https://rahulshettyacademy.com/angularpractice/

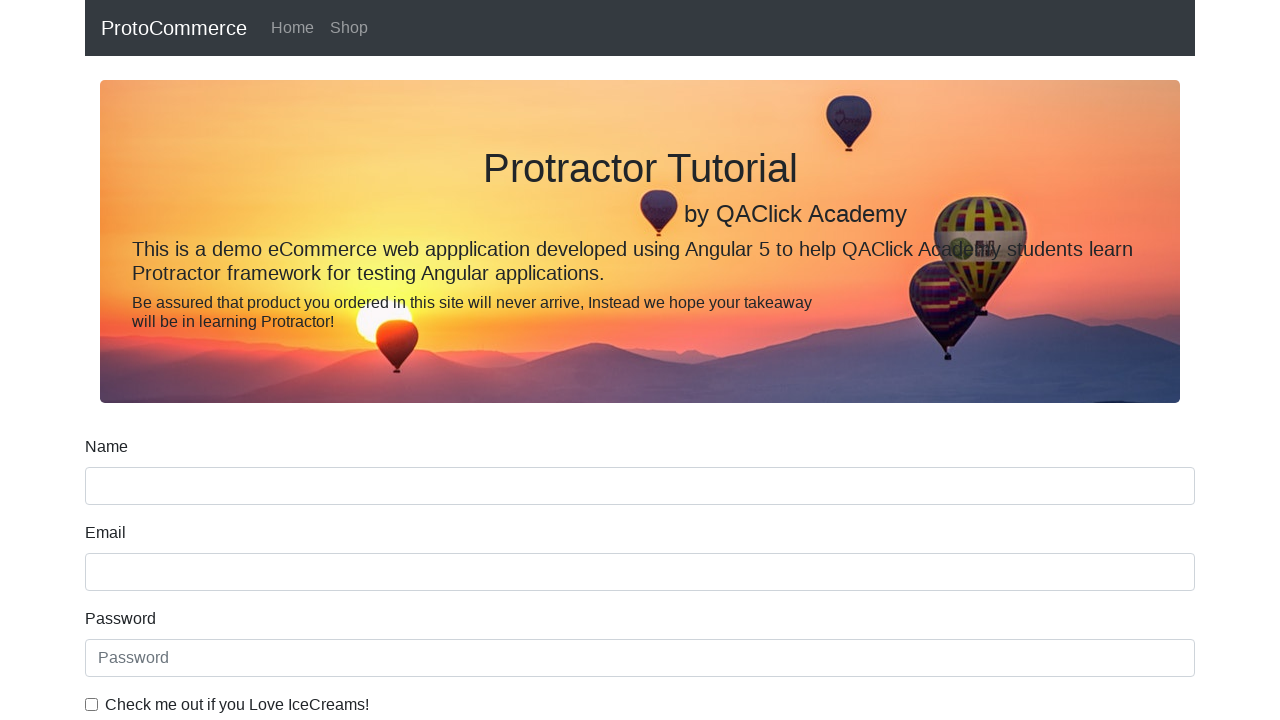

Checked the ice cream checkbox at (92, 704) on internal:label="Check me out if you Love IceCreams!"i
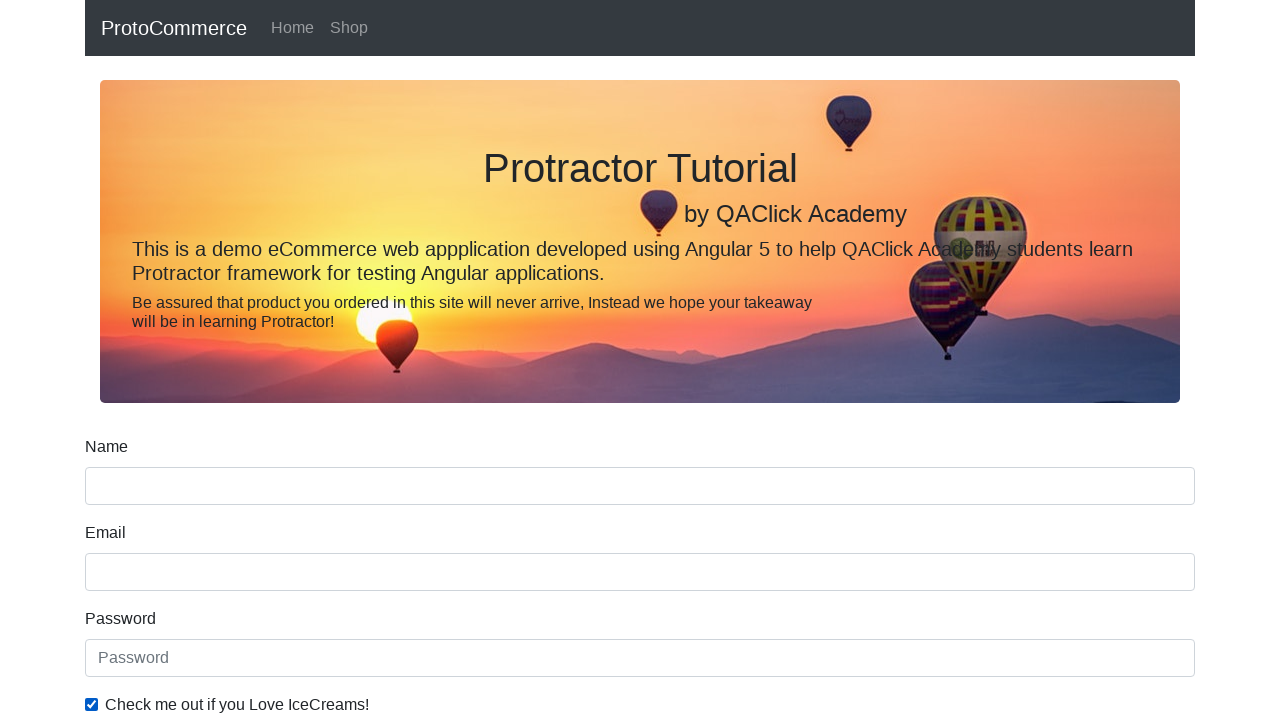

Selected the Employed radio button at (326, 360) on internal:label="Employed"i
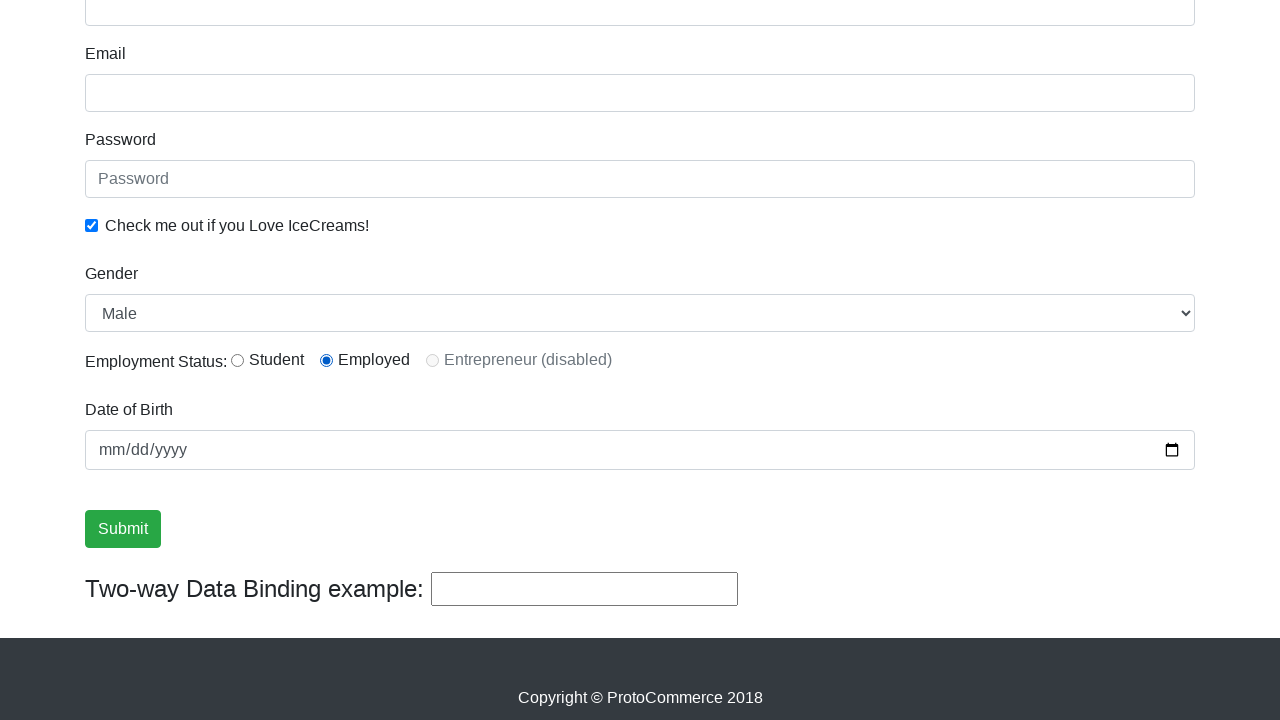

Selected Male from Gender dropdown on internal:label="Gender"i
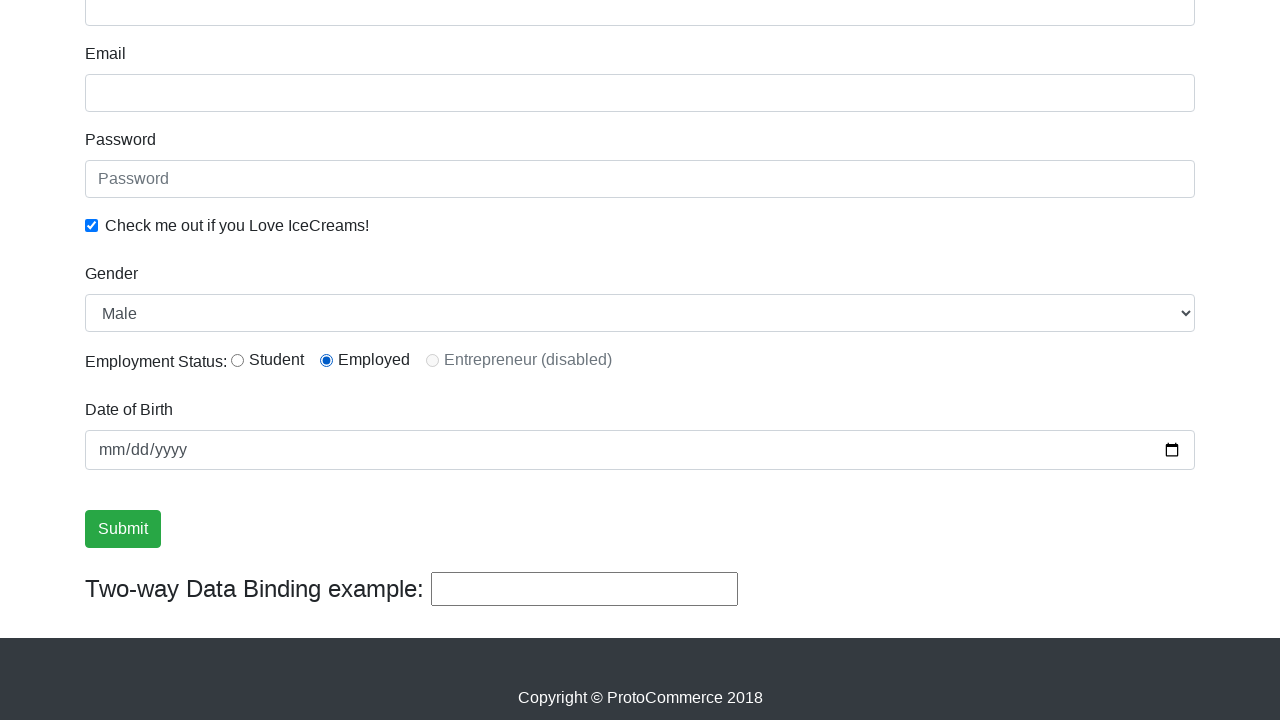

Filled password field with 'HeyItsMe' on internal:attr=[placeholder="Password"i]
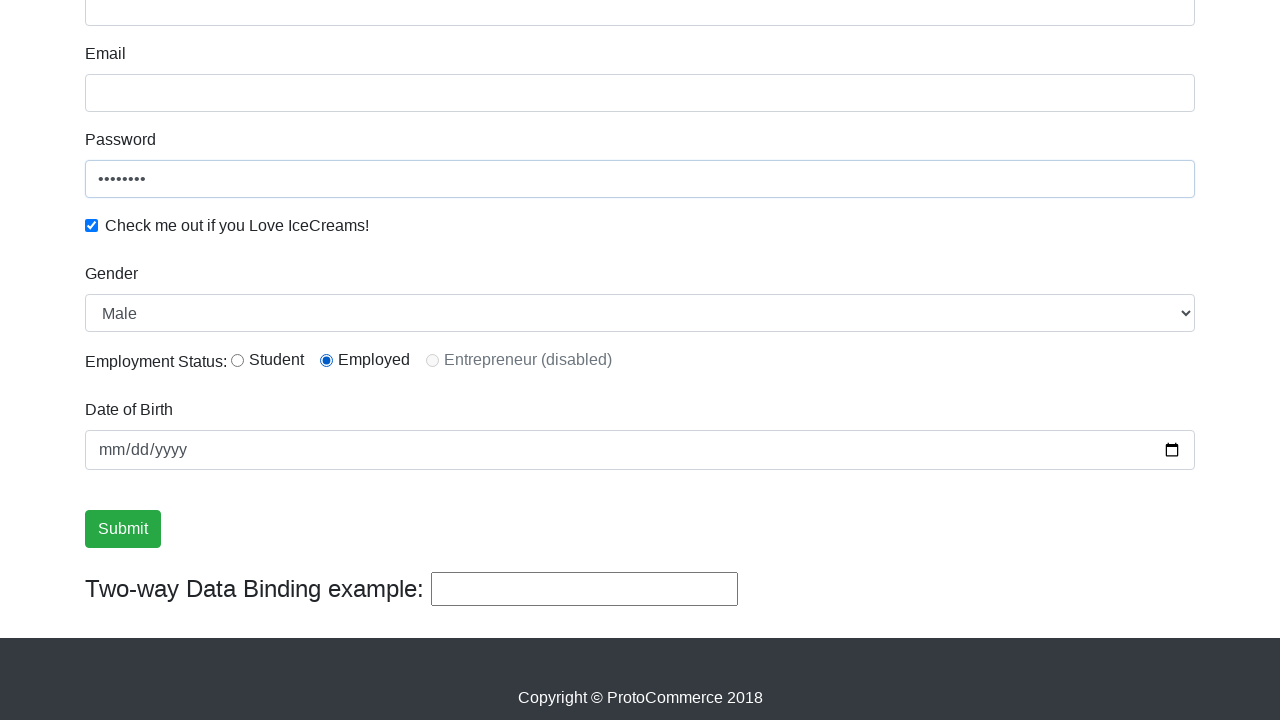

Clicked Submit button at (123, 529) on internal:role=button[name="Submit"i]
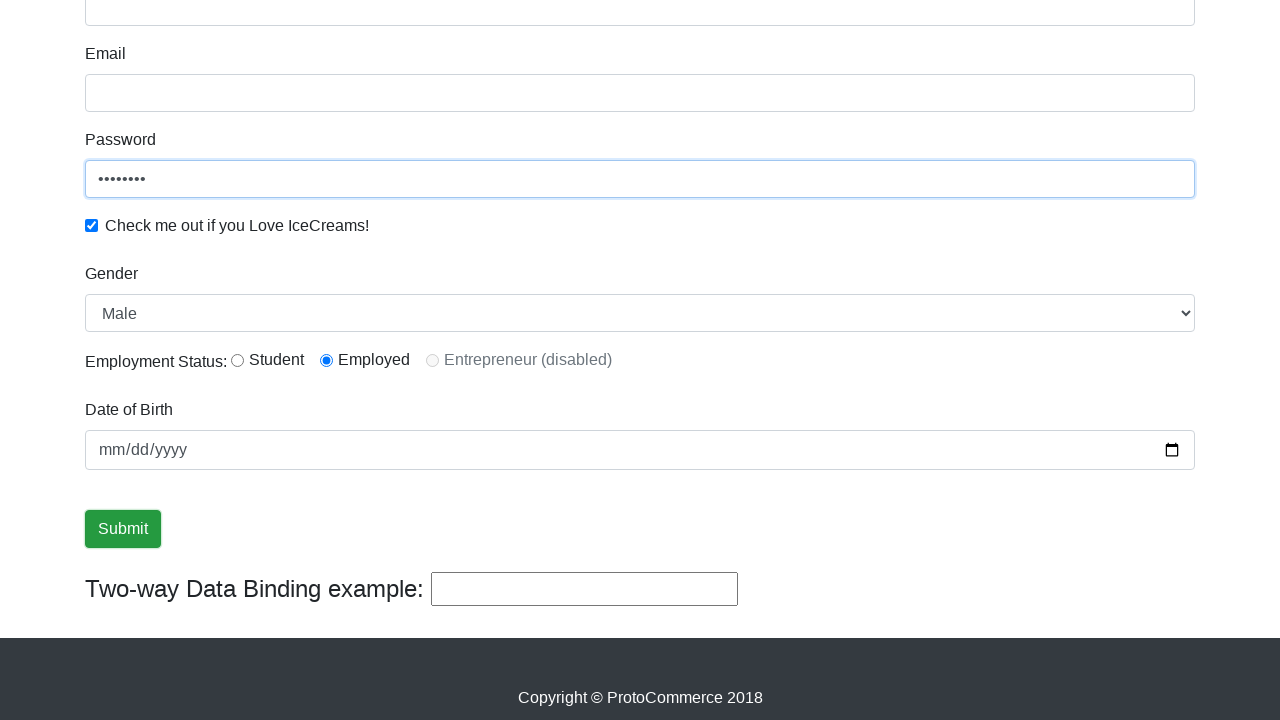

Verified success message is visible
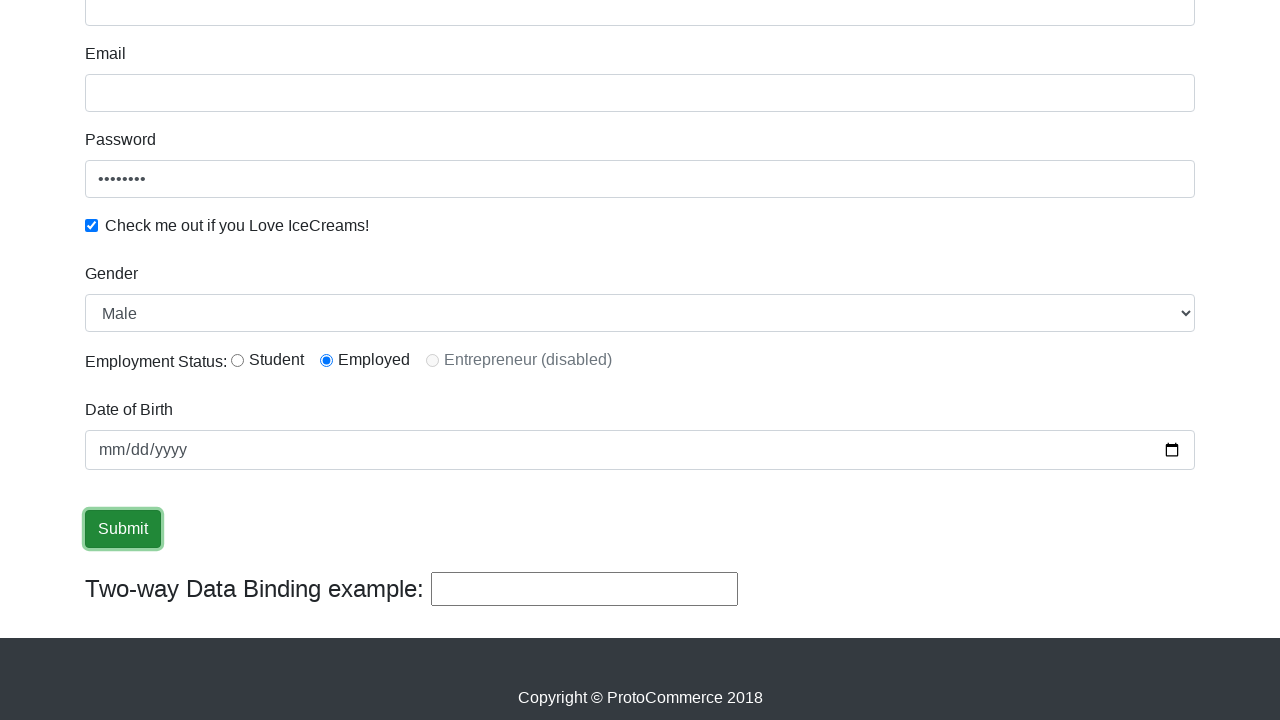

Clicked on Shop link to navigate to shop page at (349, 28) on internal:role=link[name="Shop"i]
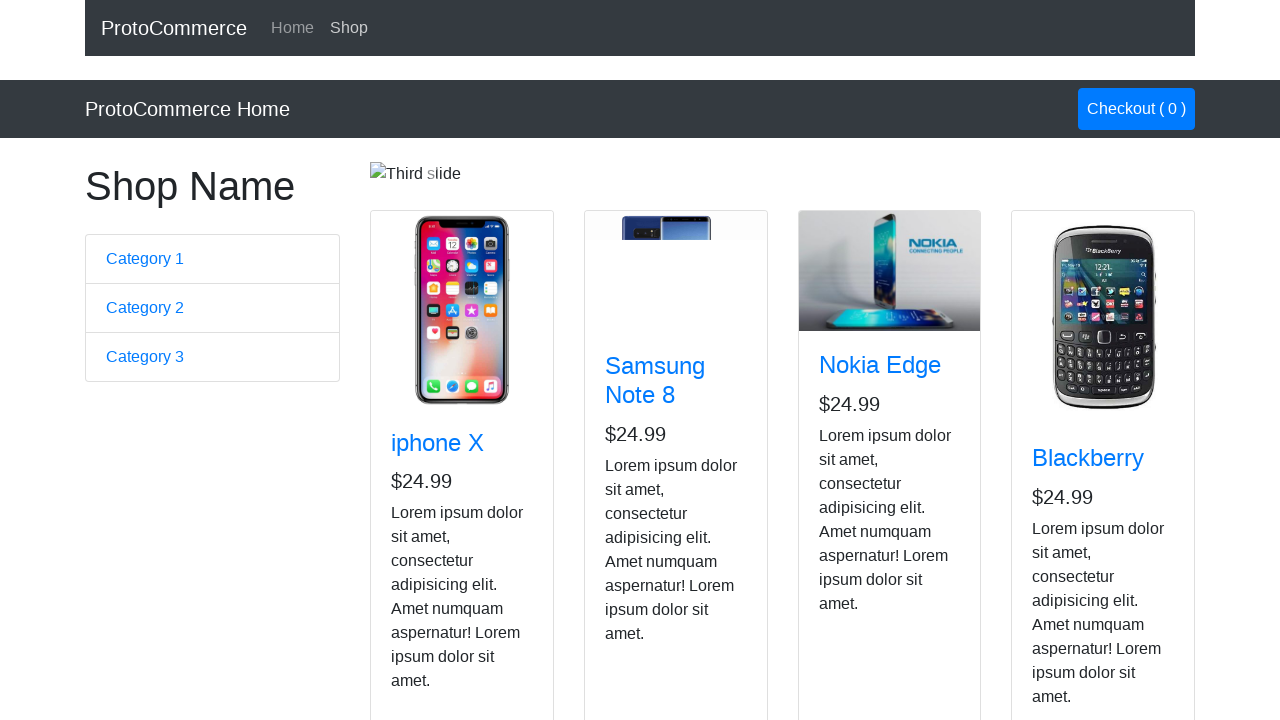

Added Nokia Edge product to cart at (854, 528) on app-card >> internal:has-text="Nokia Edge"i >> internal:role=button
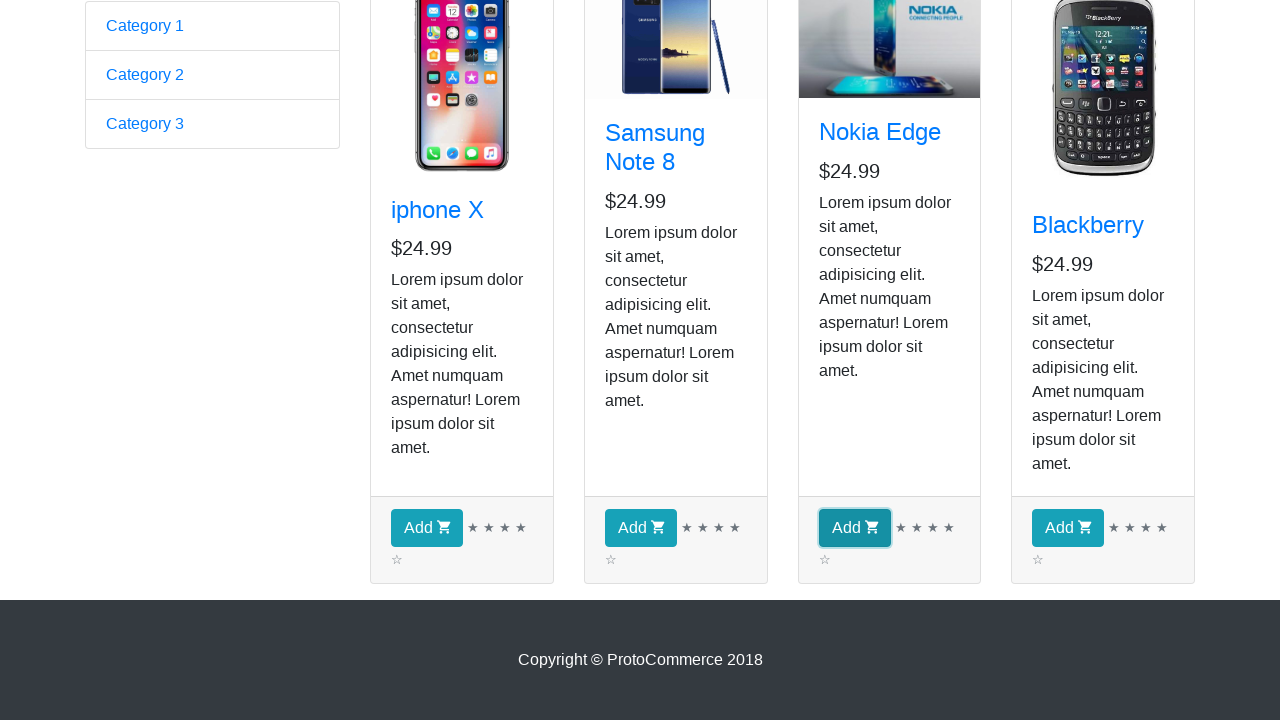

Clicked on cart/checkout button at (1136, 109) on .nav-link.btn.btn-primary
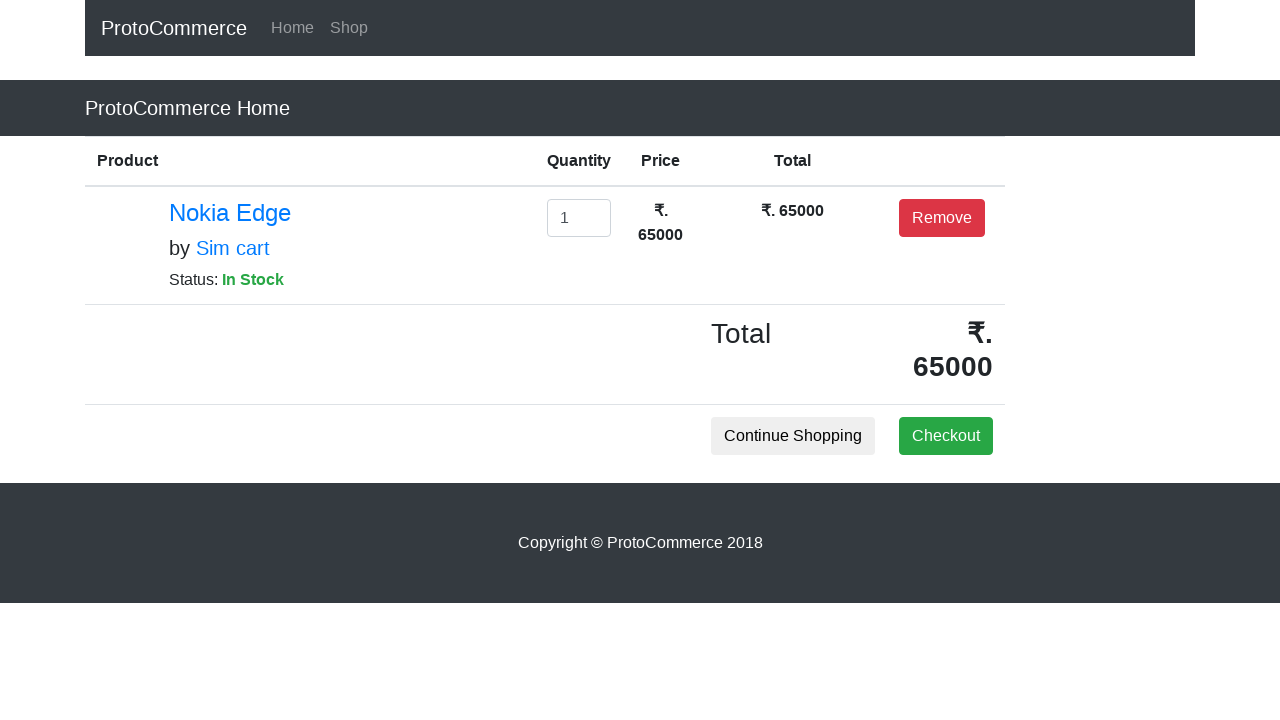

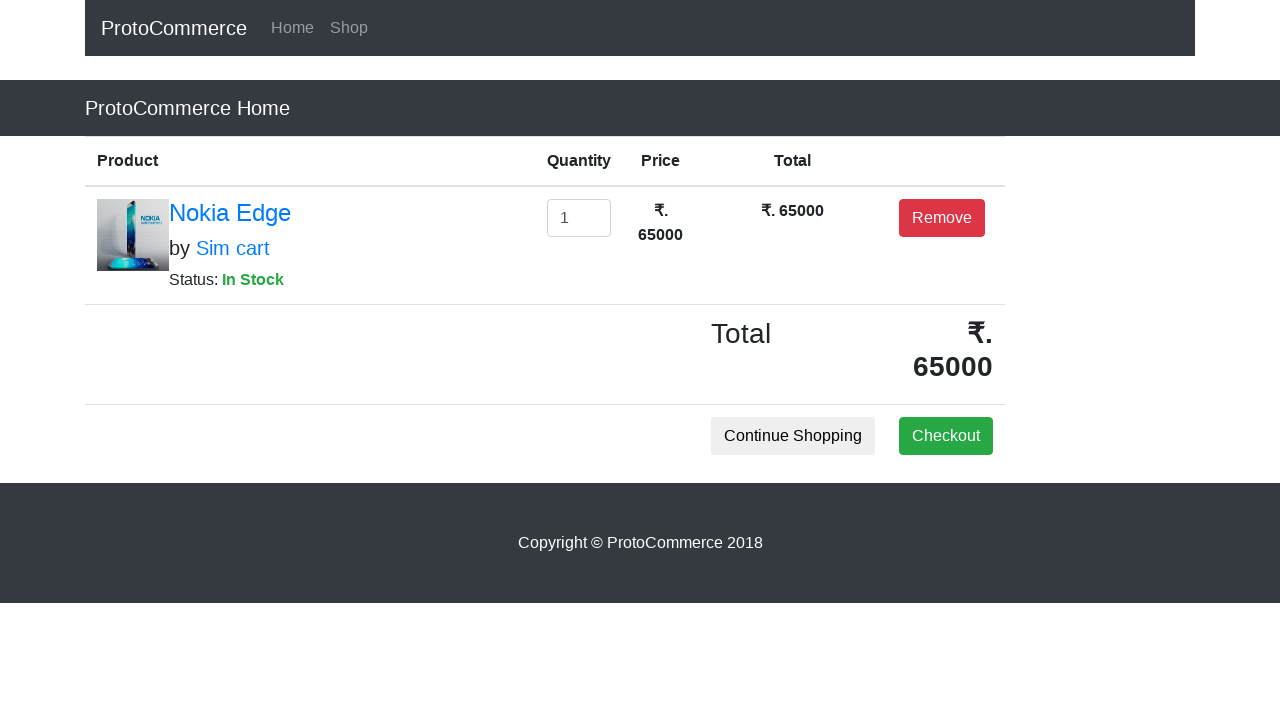